Tests drag and drop functionality by dragging the draggable element onto the droppable target

Starting URL: https://jqueryui.com/resources/demos/droppable/default.html

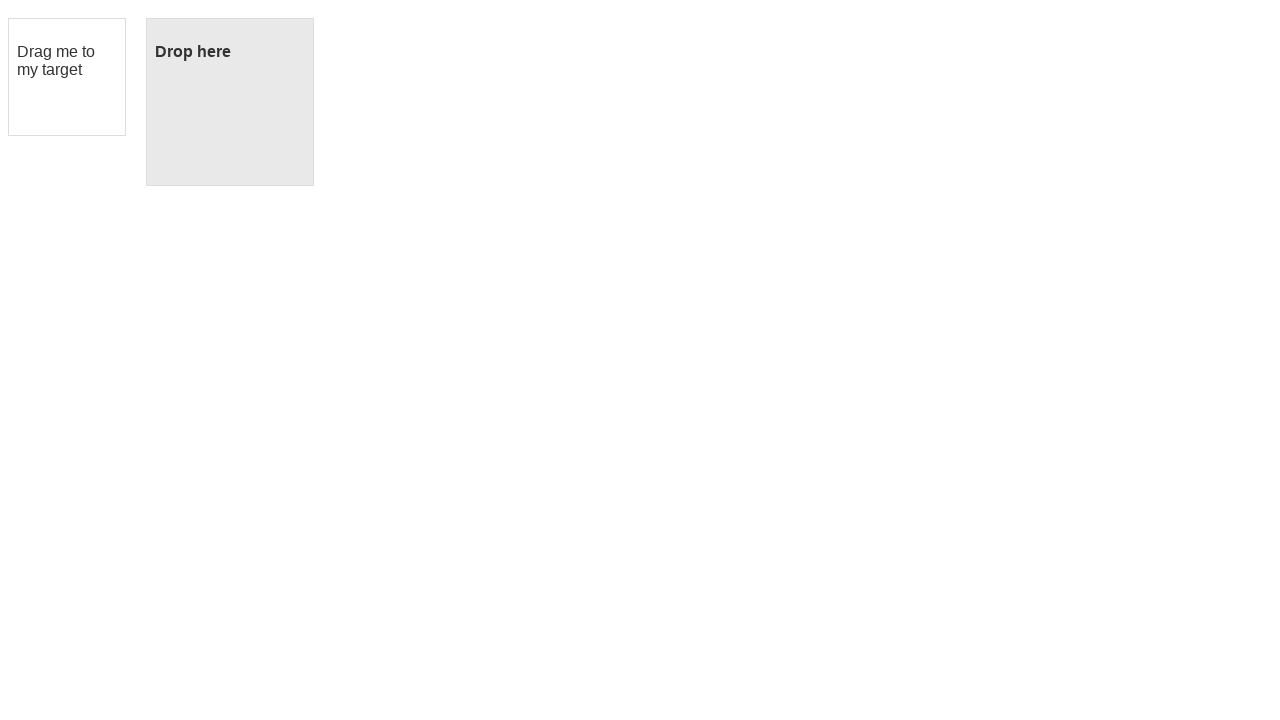

Navigated to jQuery UI droppable demo page
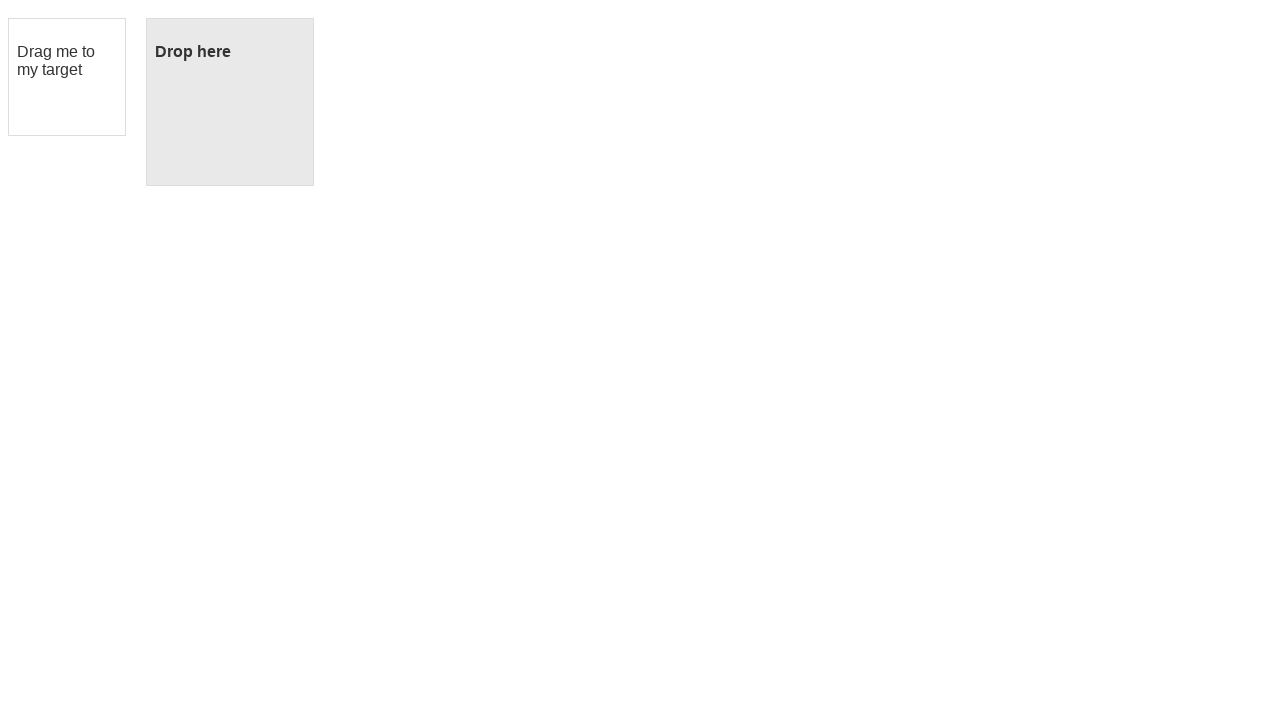

Dragged draggable element onto droppable target at (230, 102)
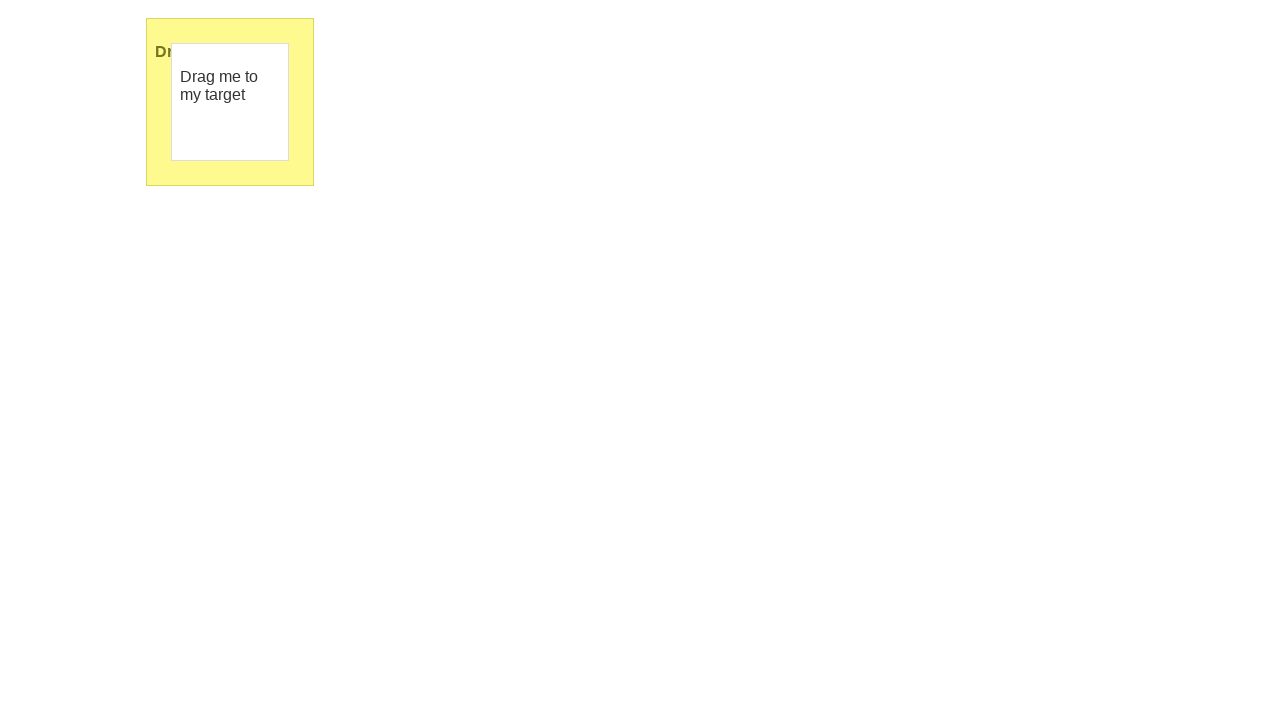

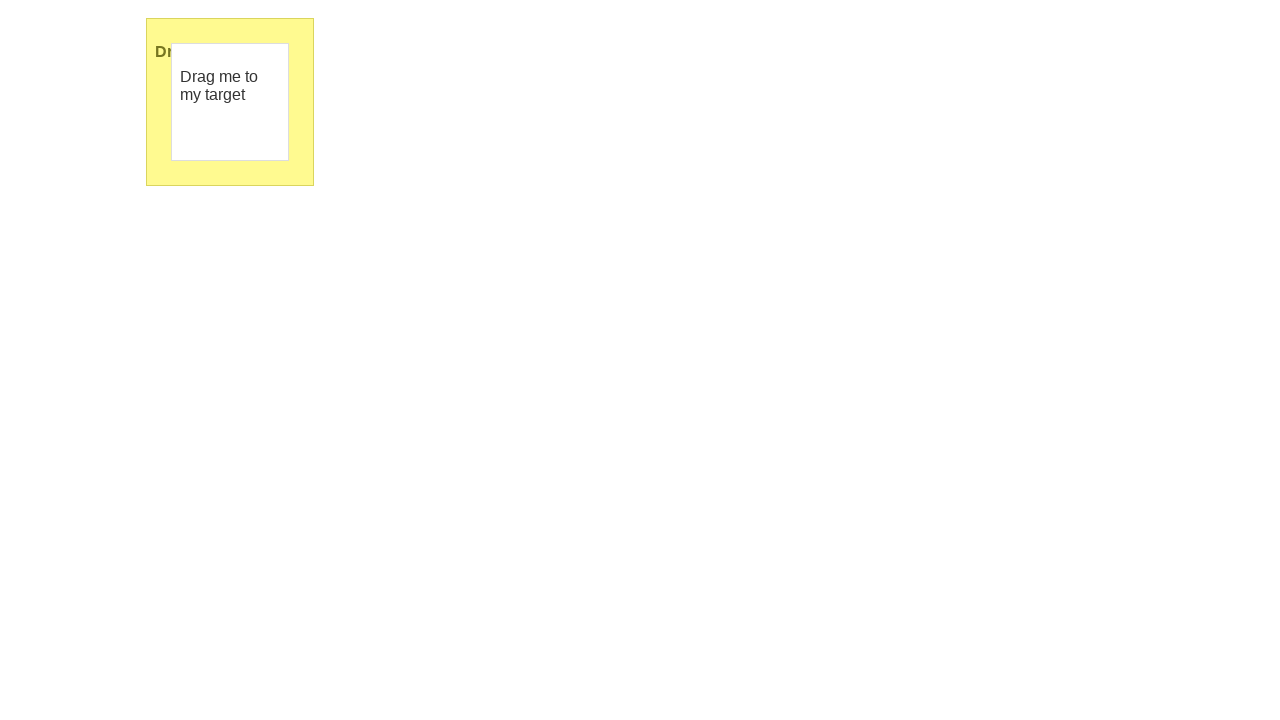